Tests dropdown selection functionality by selecting different options using index, value, and visible text methods

Starting URL: http://only-testing-blog.blogspot.com/2013/11/new-test.html

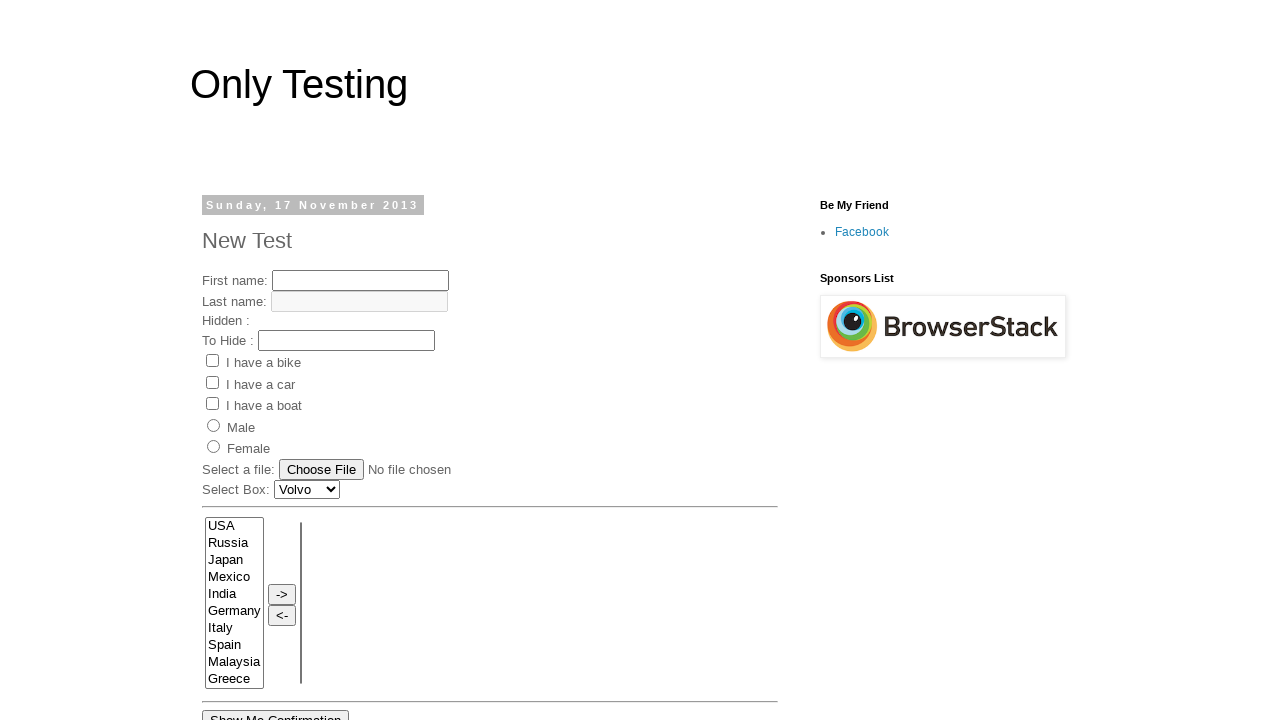

Located the first dropdown/select element on the page
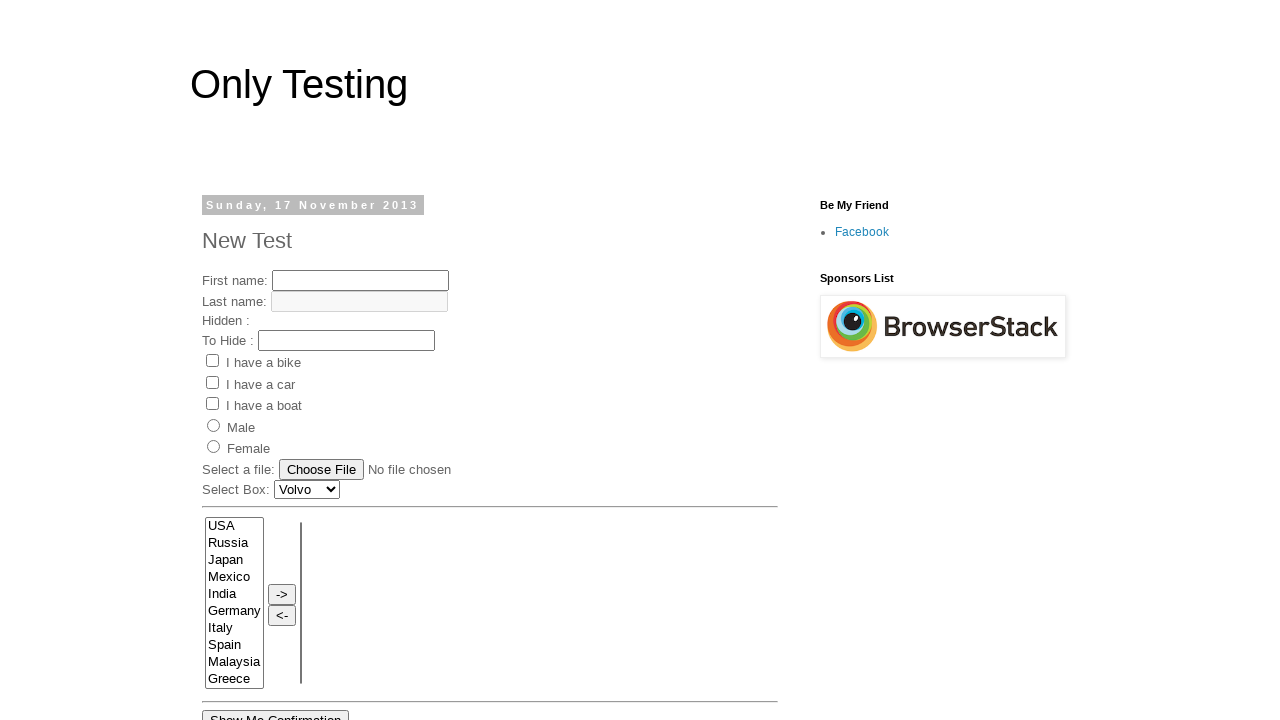

Selected option by index 5 (6th option) from dropdown on select >> nth=0
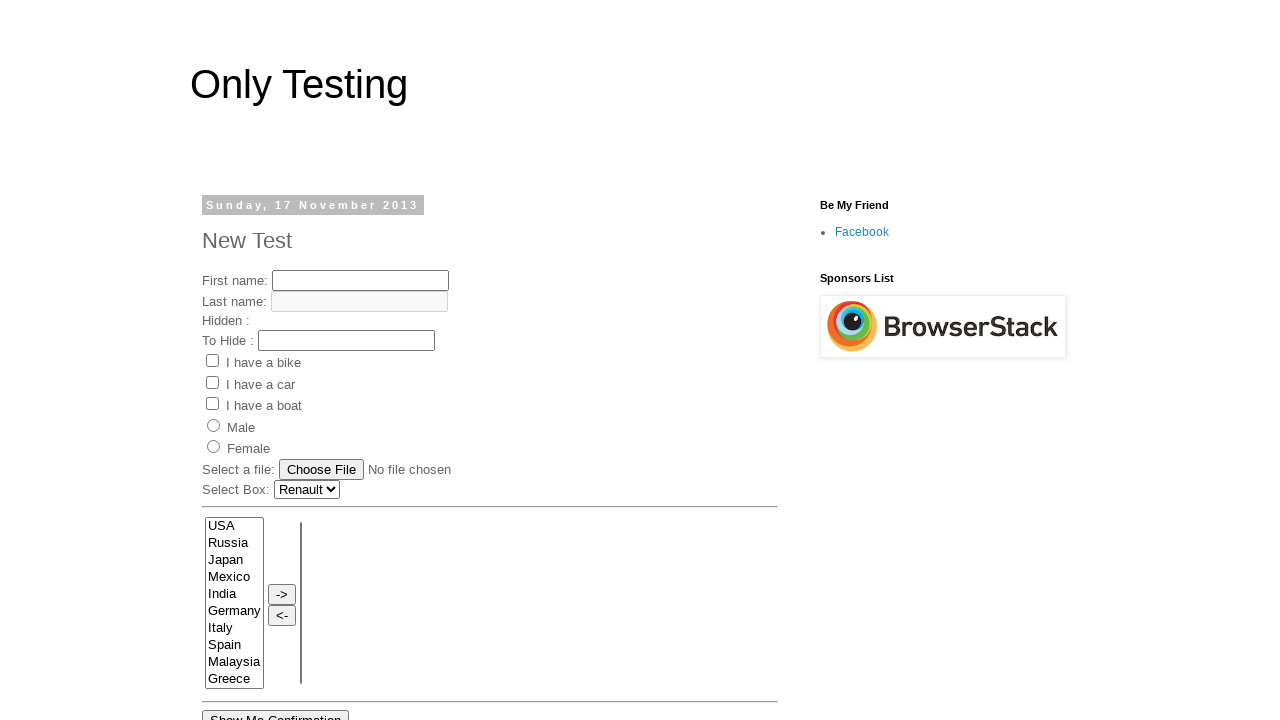

Waited 2 seconds to observe the selection
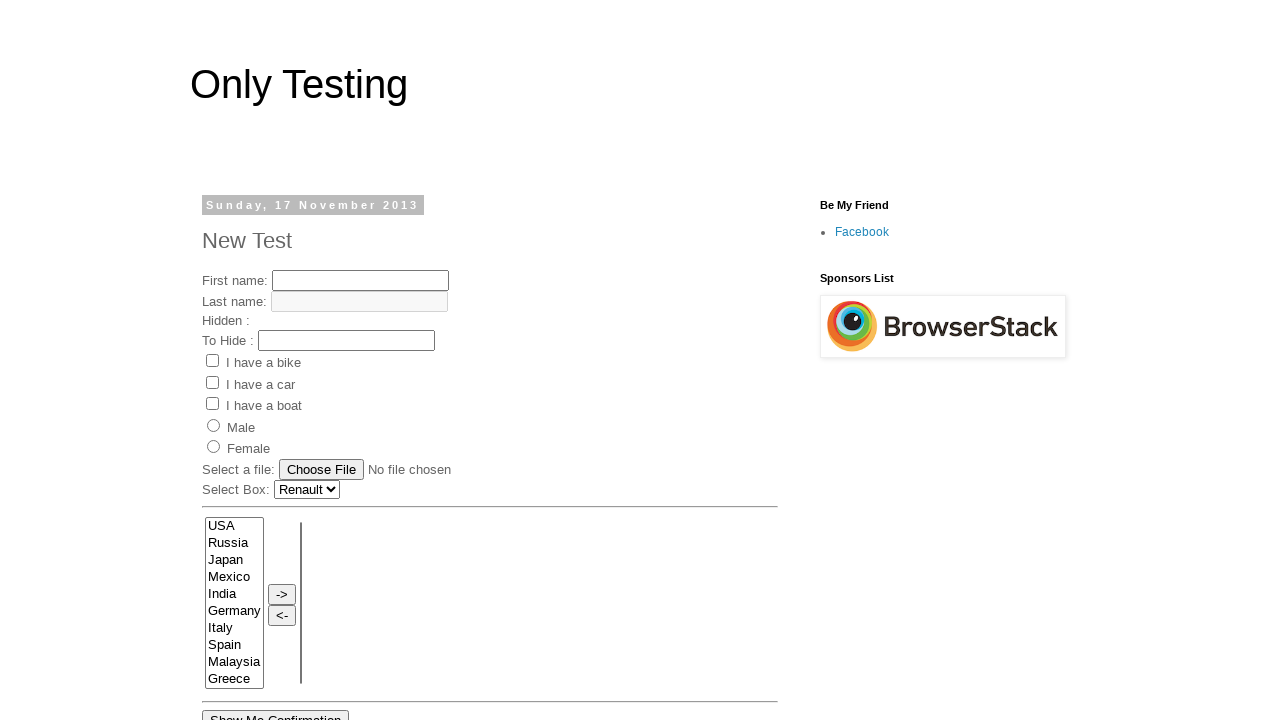

Selected option with value 'Singapore' from dropdown on select >> nth=0
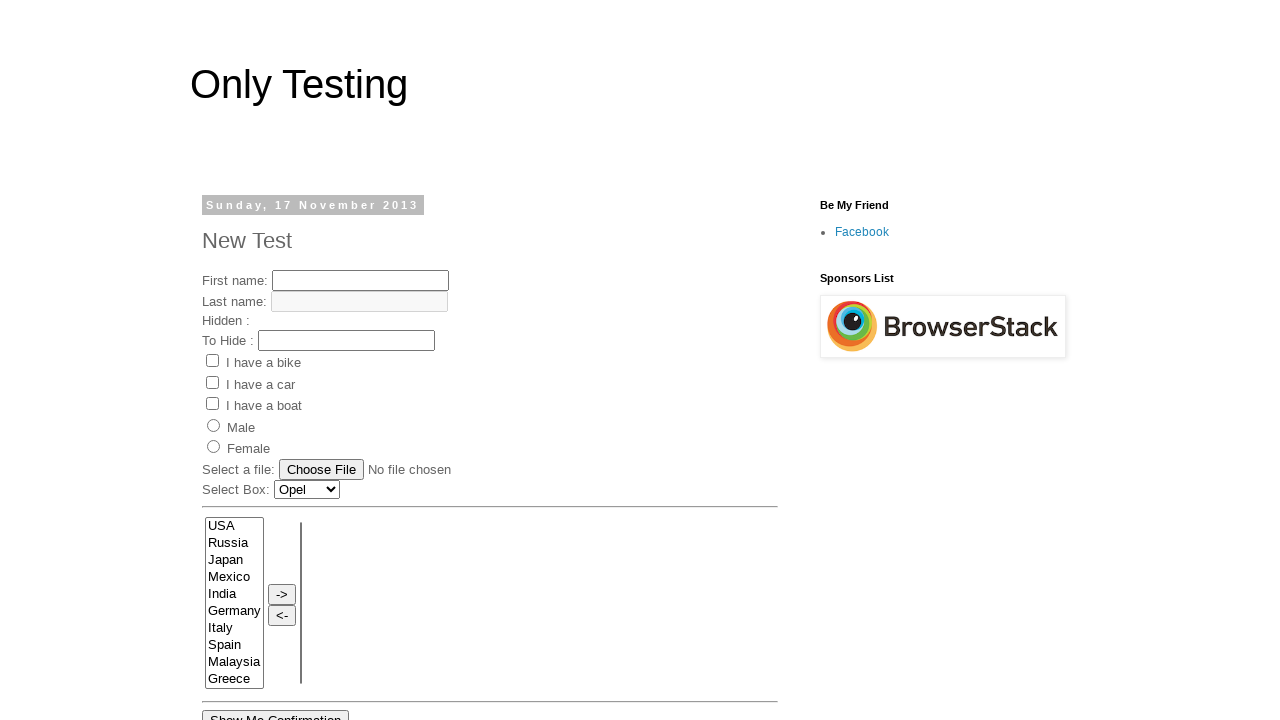

Waited 2 seconds to observe the selection
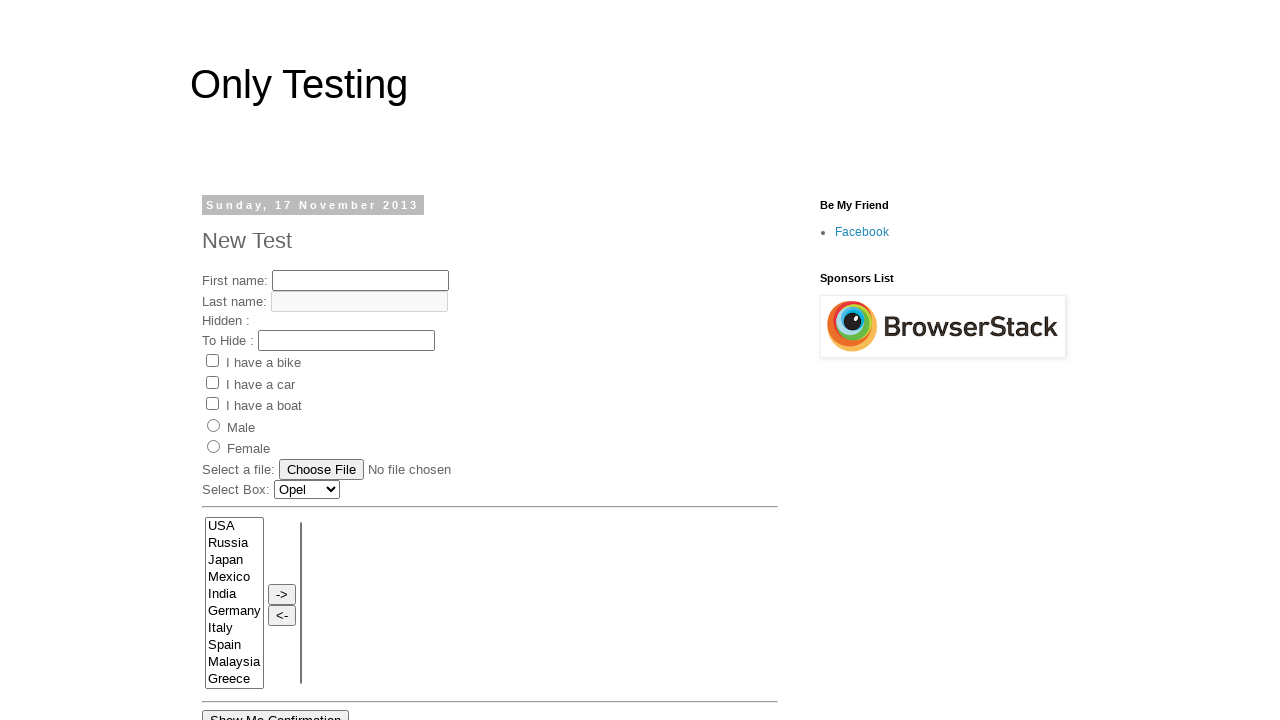

Selected option with visible text 'Toyota' from dropdown on select >> nth=0
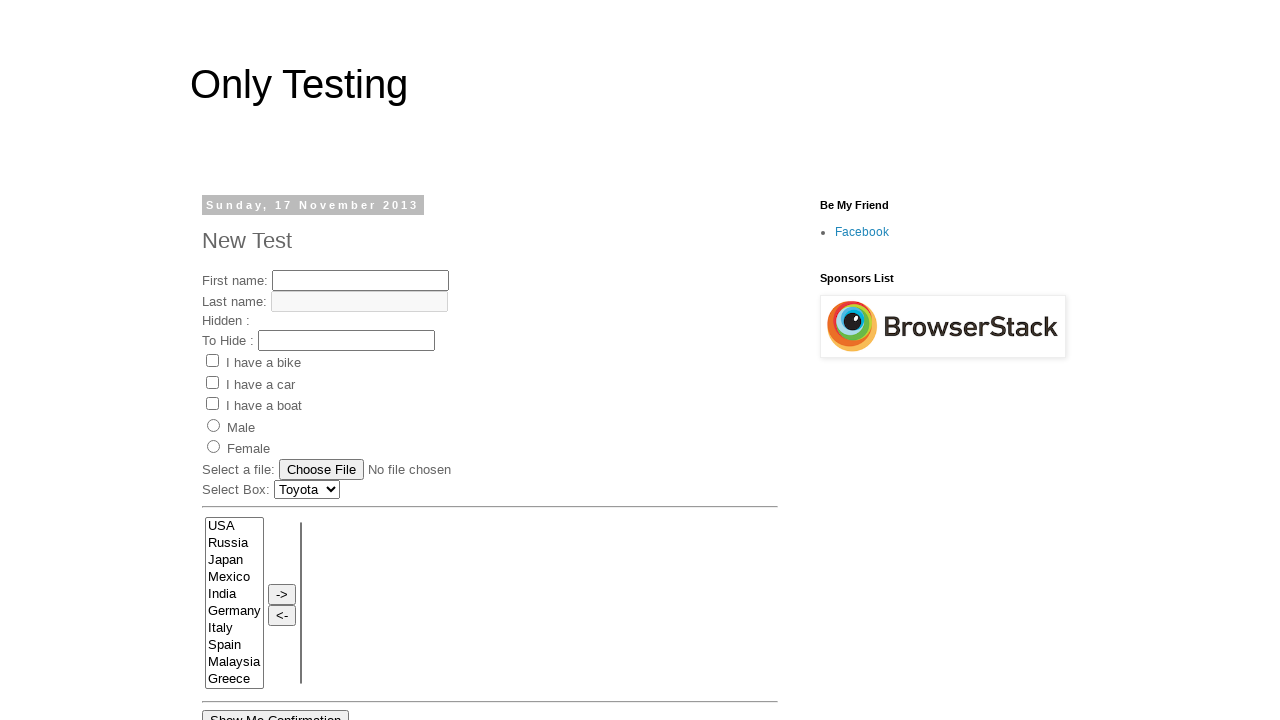

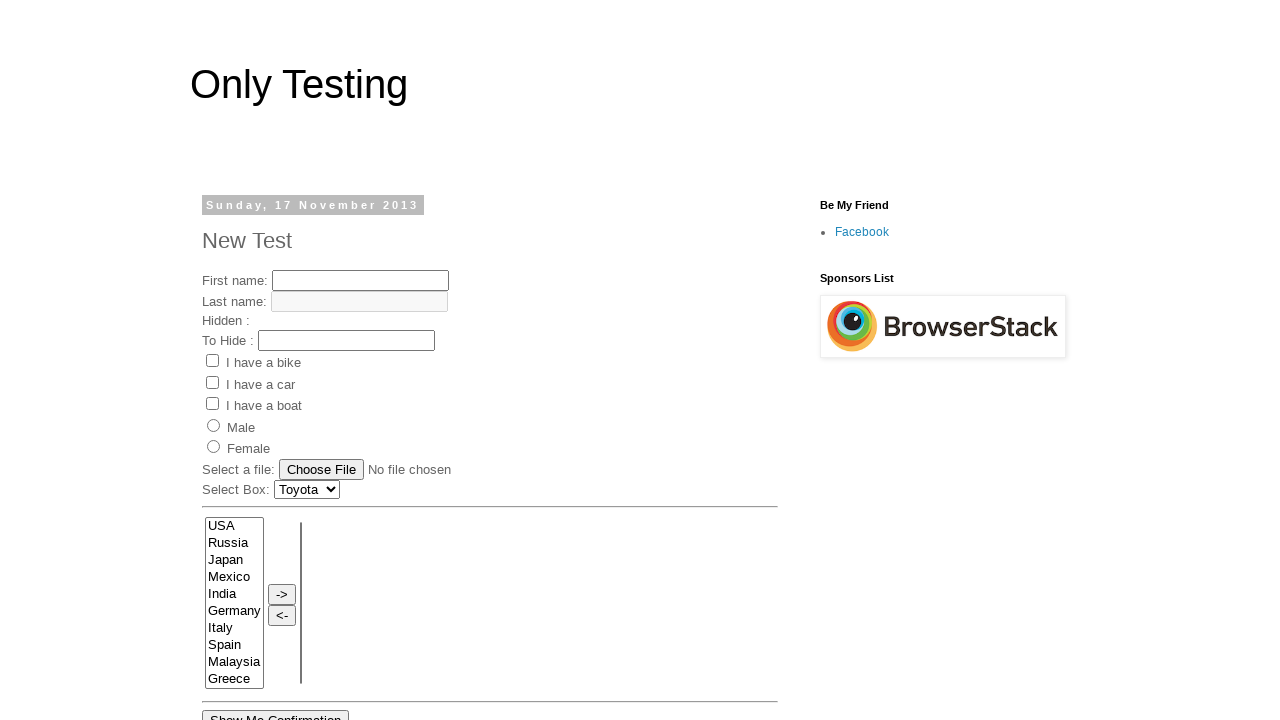